Tests browser navigation by clicking a link to navigate to a new page, then using browser back button to return to the original page

Starting URL: https://kristinek.github.io/site/examples/po

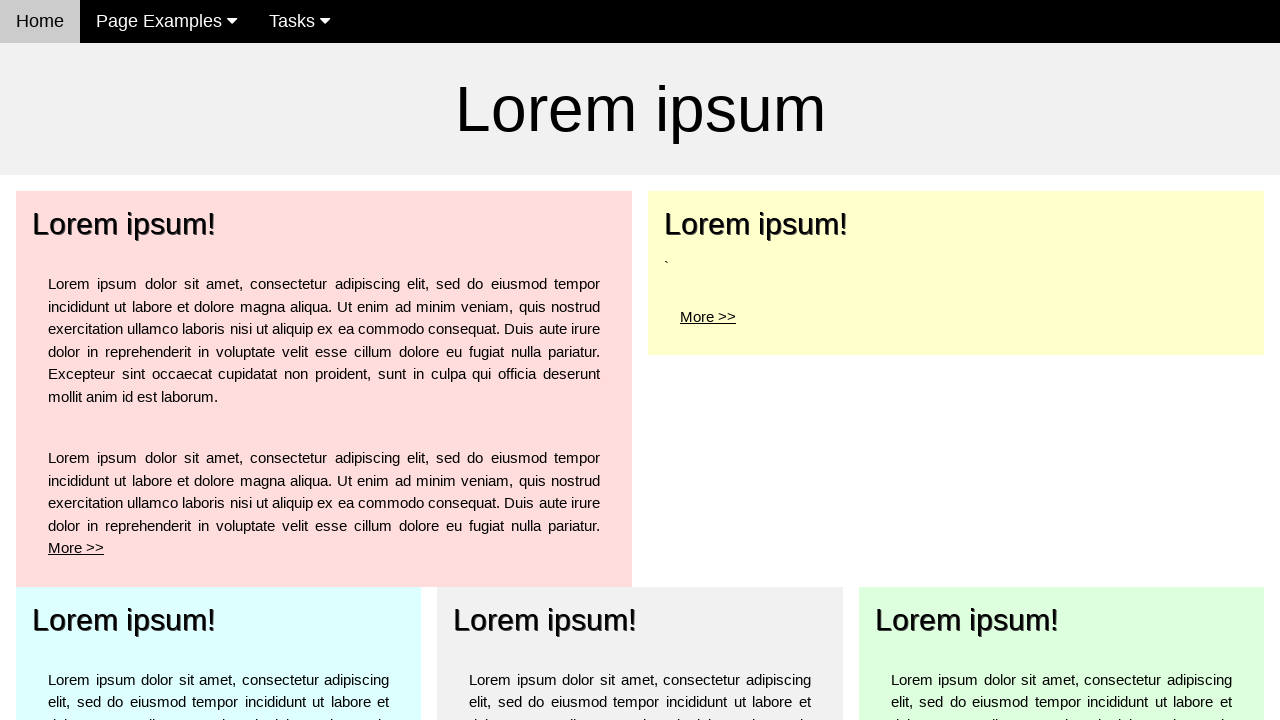

Clicked 'More >' link to navigate to new page at (124, 224) on a[href='po1']
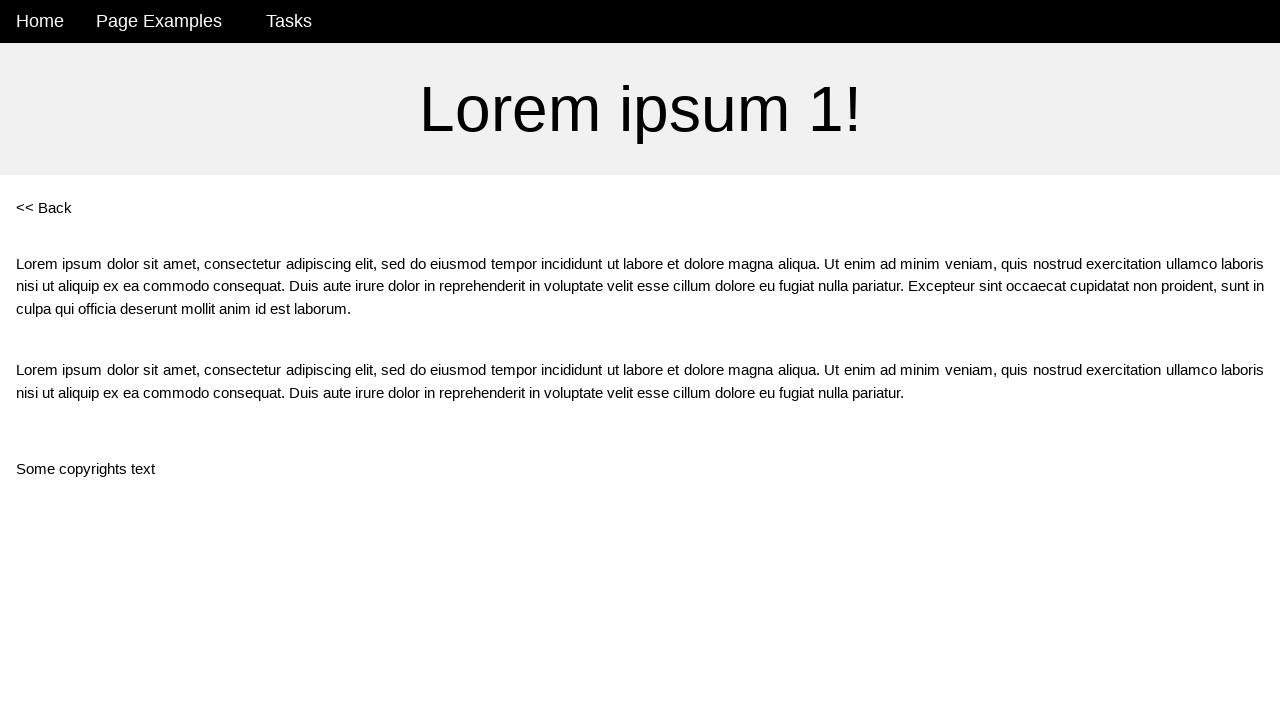

Navigated to new page and URL confirmed as https://kristinek.github.io/site/examples/po1
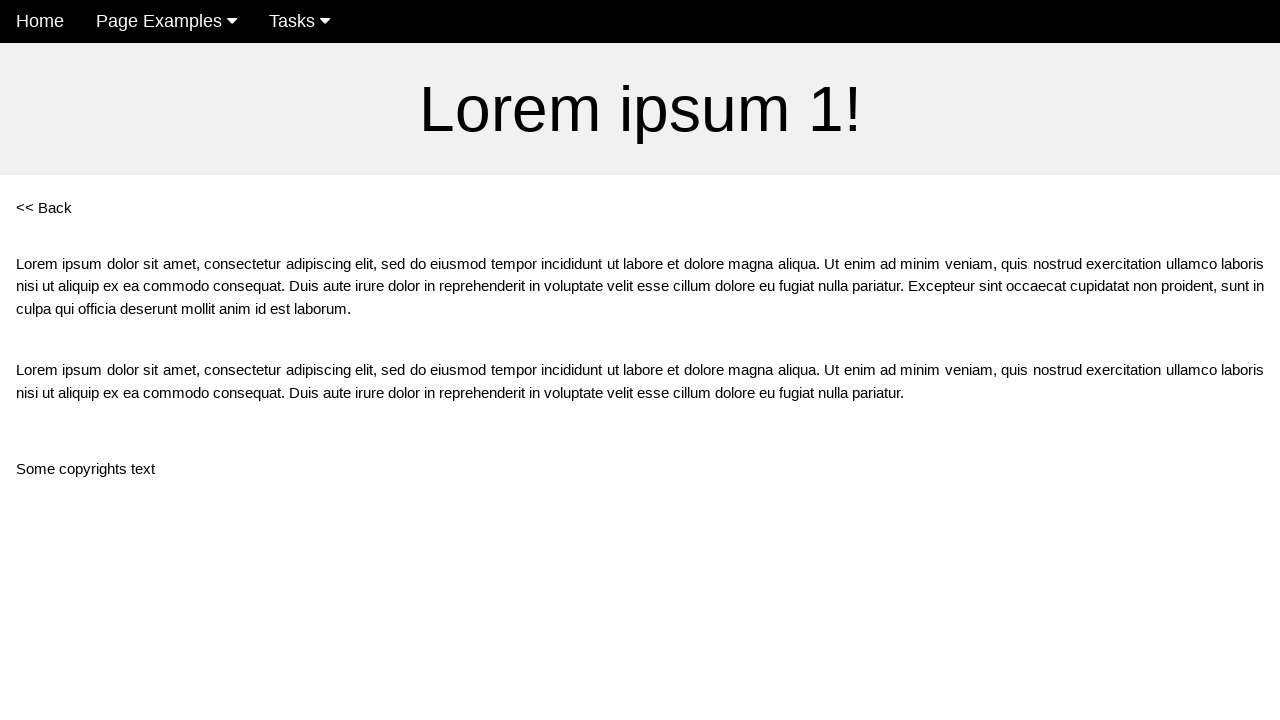

Clicked browser back button
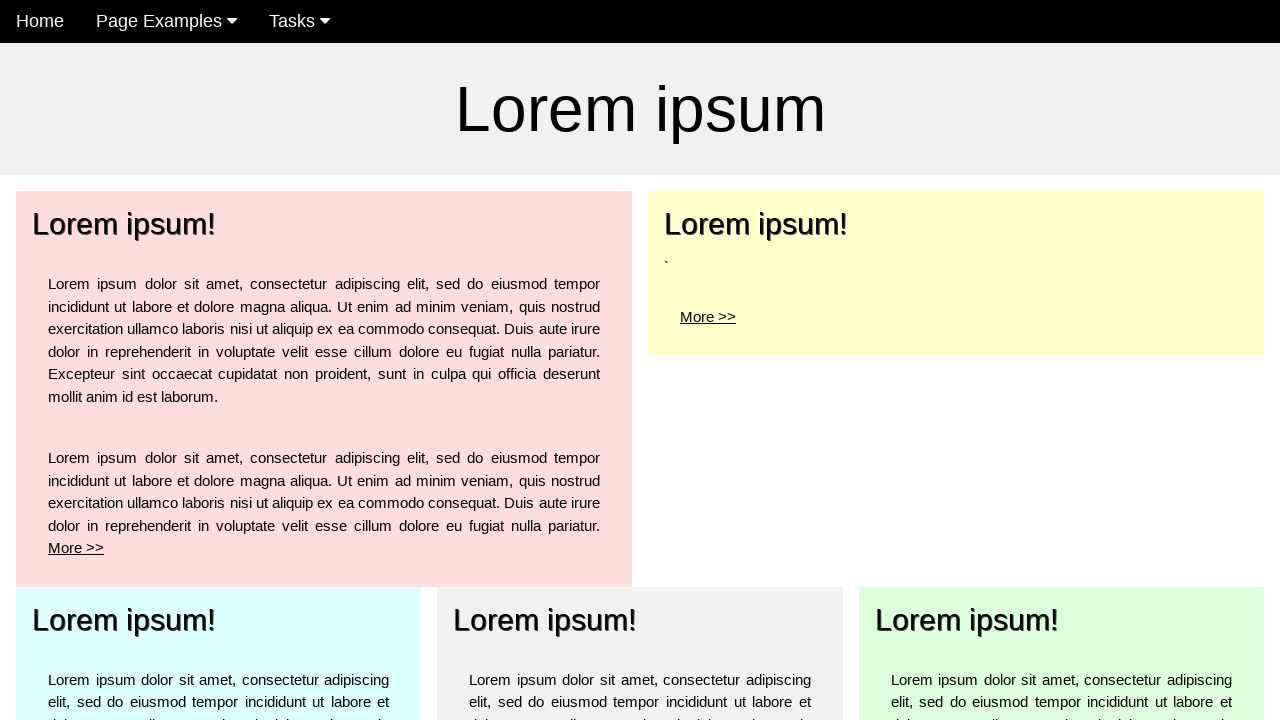

Navigated back to original page and URL confirmed as https://kristinek.github.io/site/examples/po
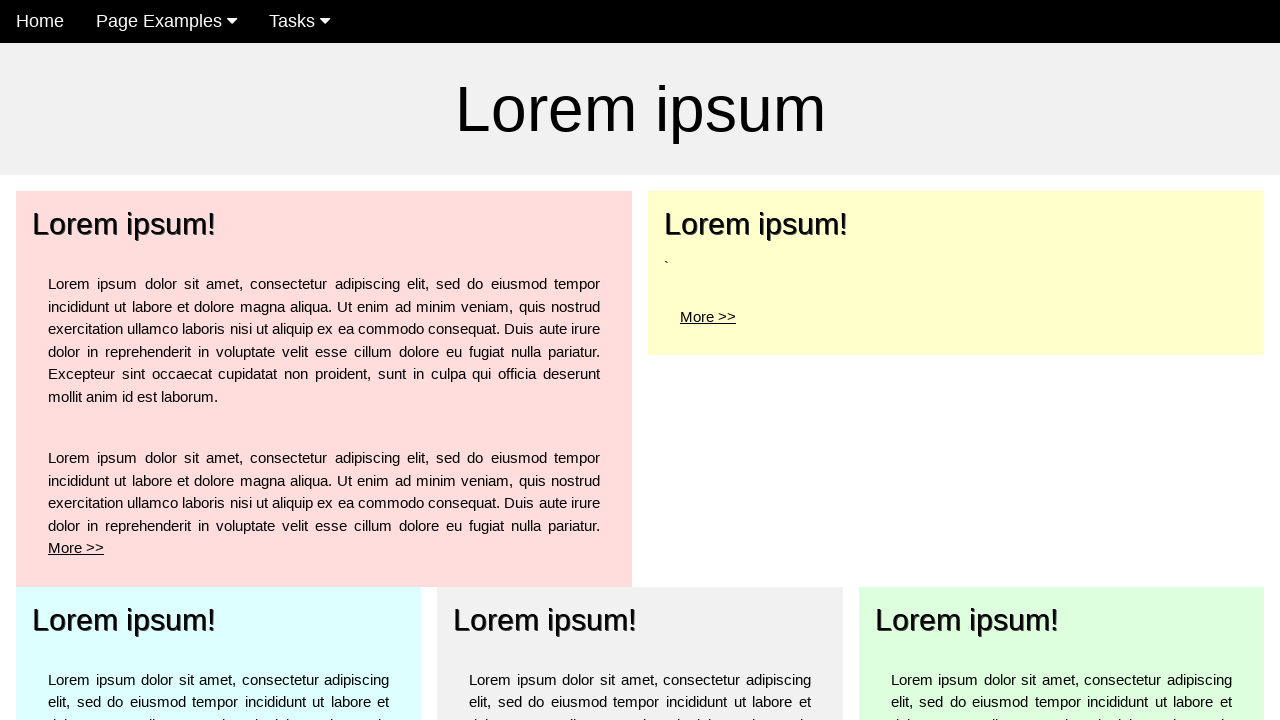

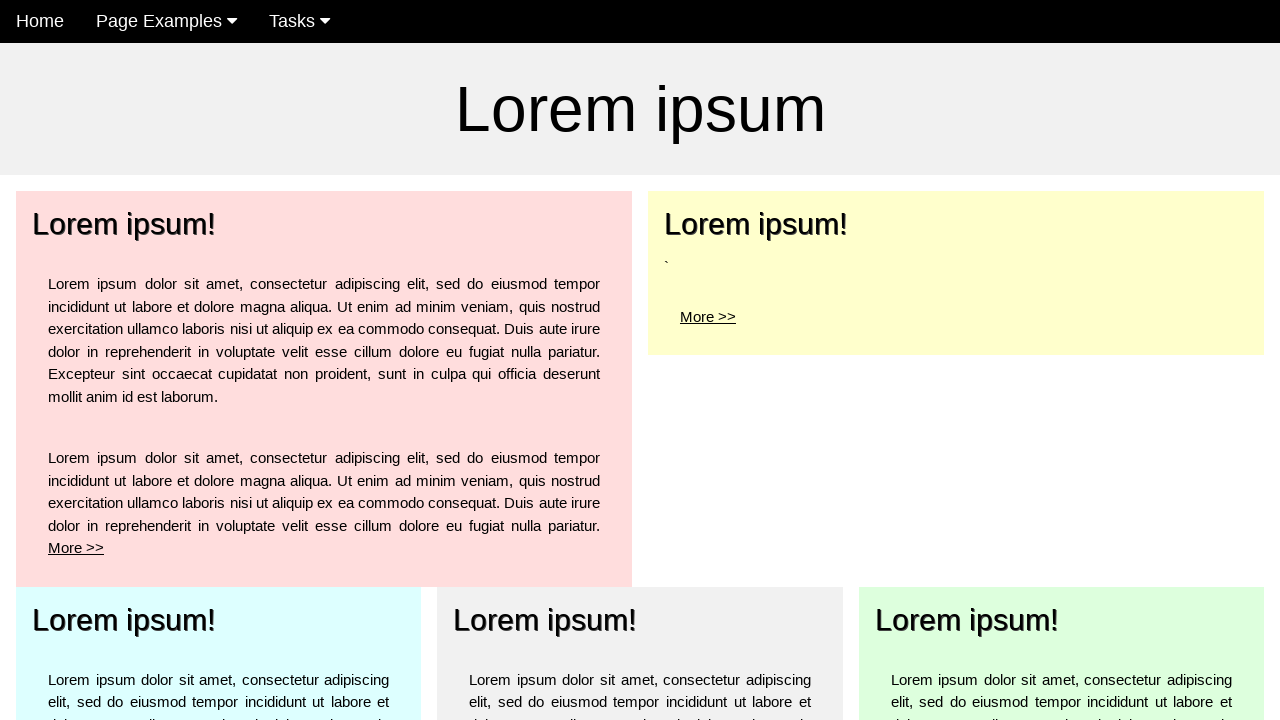